Tests submitting a practice form with all fields including required fields, hobbies, state/city dropdowns, birth date, and email, then verifies the confirmation message

Starting URL: https://demoqa.com/automation-practice-form

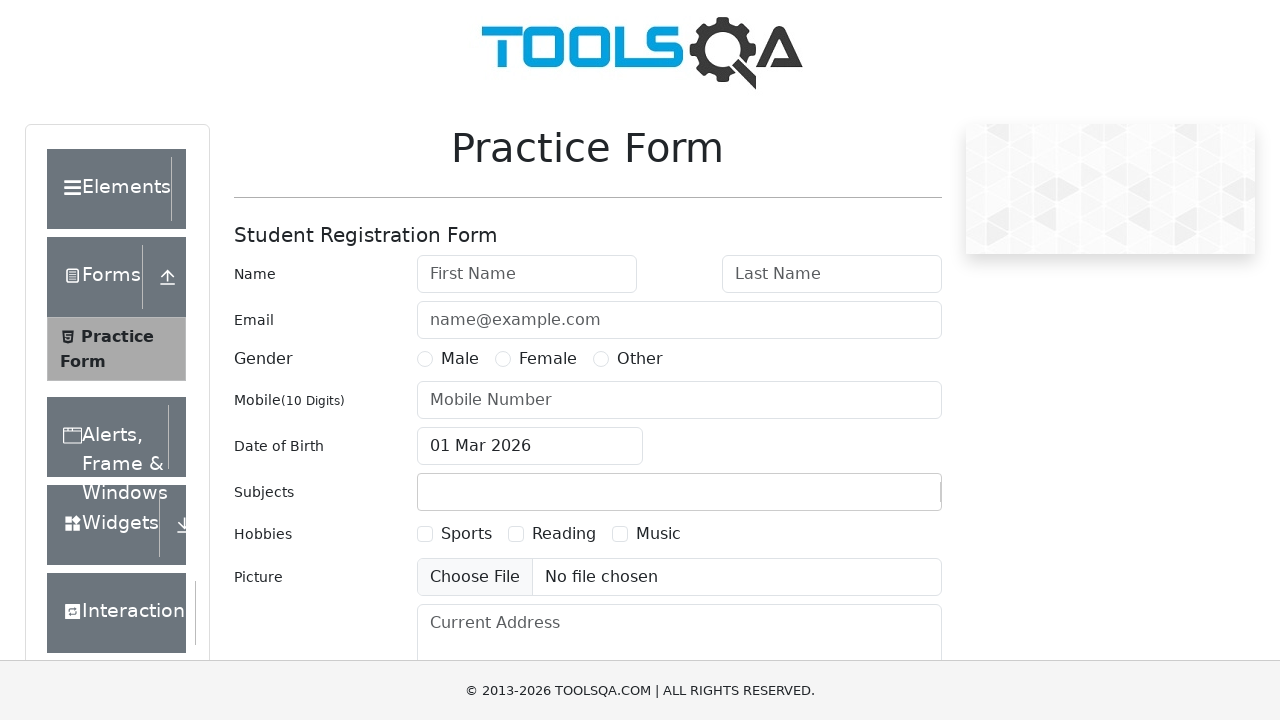

Filled first name field with 'Sarah' on #firstName
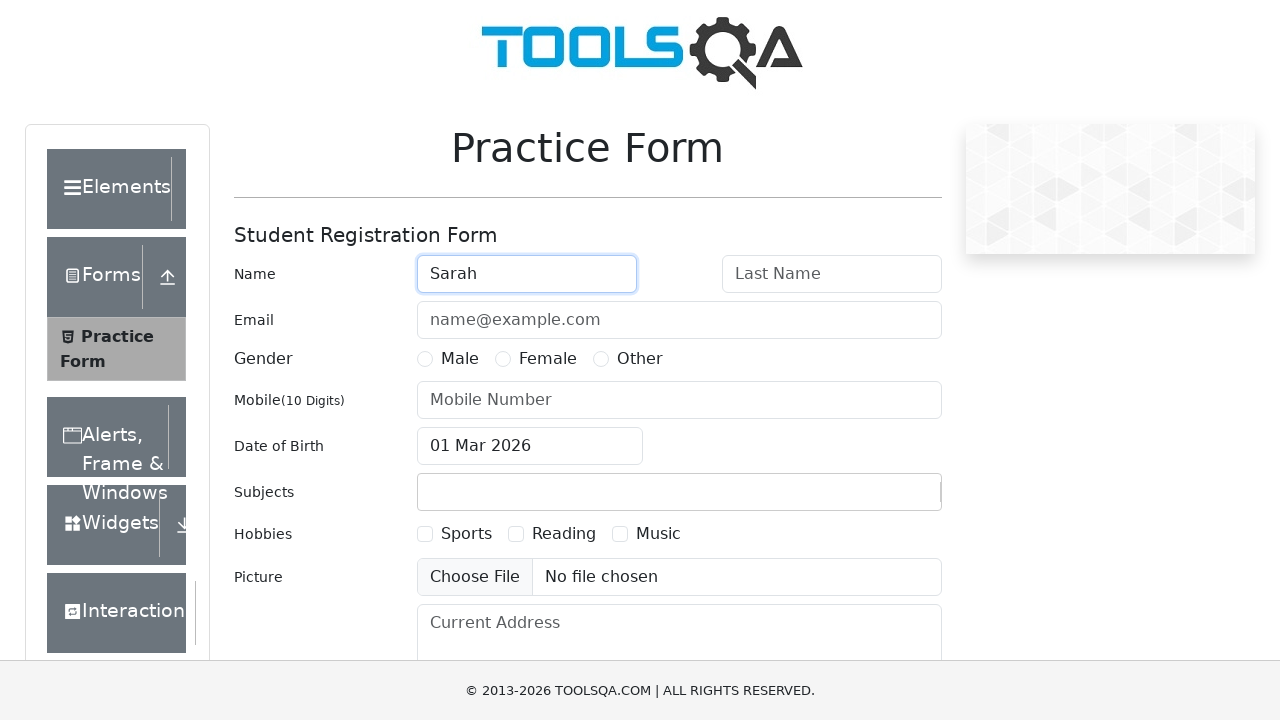

Filled last name field with 'Williams' on #lastName
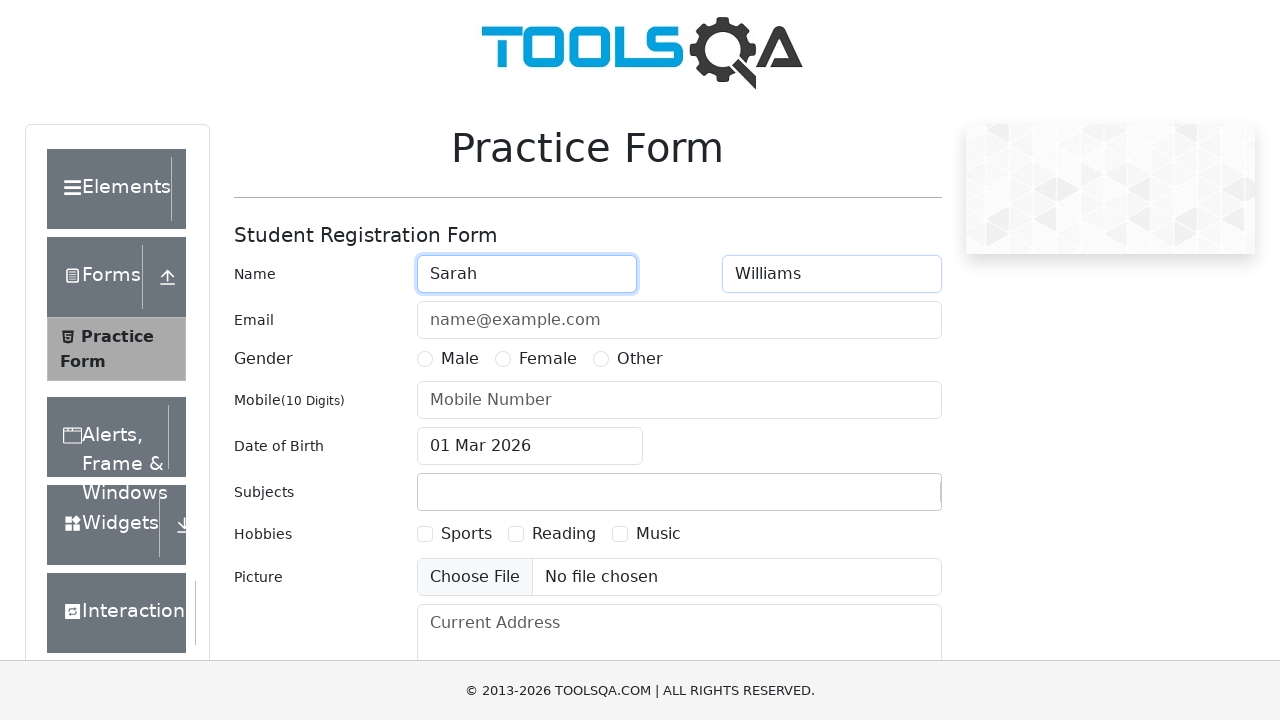

Filled phone number field with '5559876543' on #userNumber
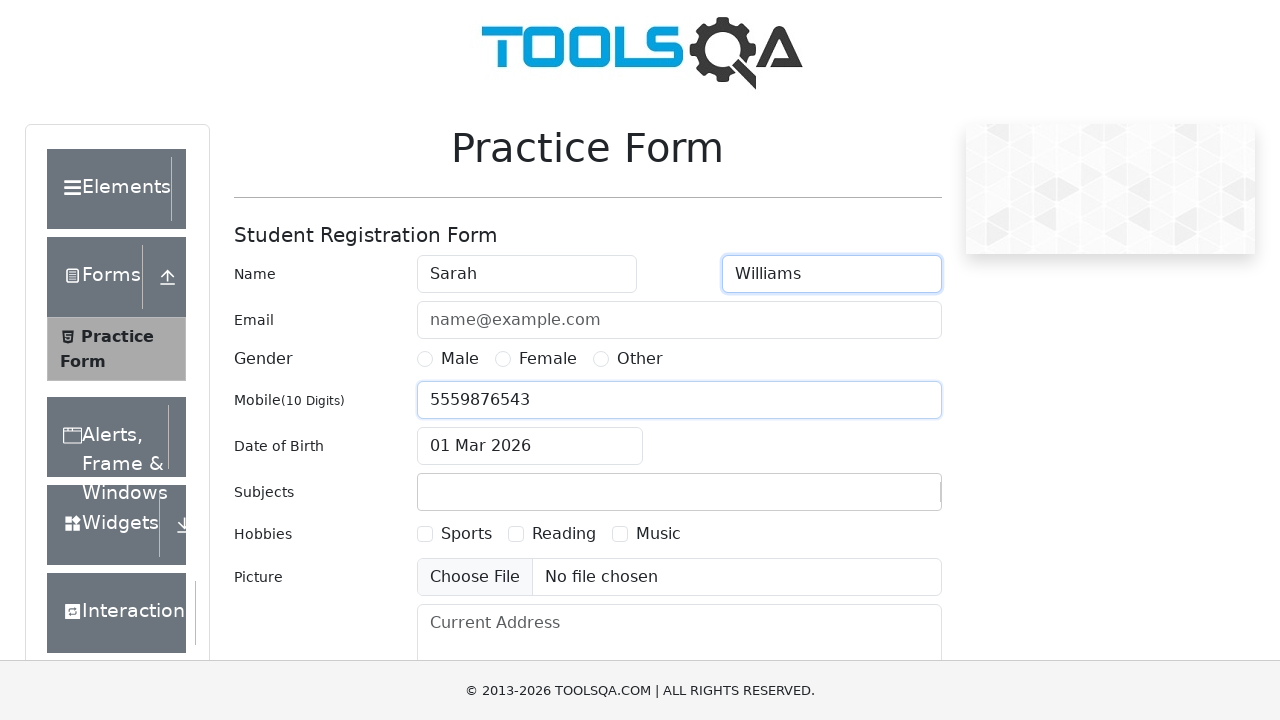

Selected gender radio button (Female) at (548, 359) on label[for='gender-radio-2']
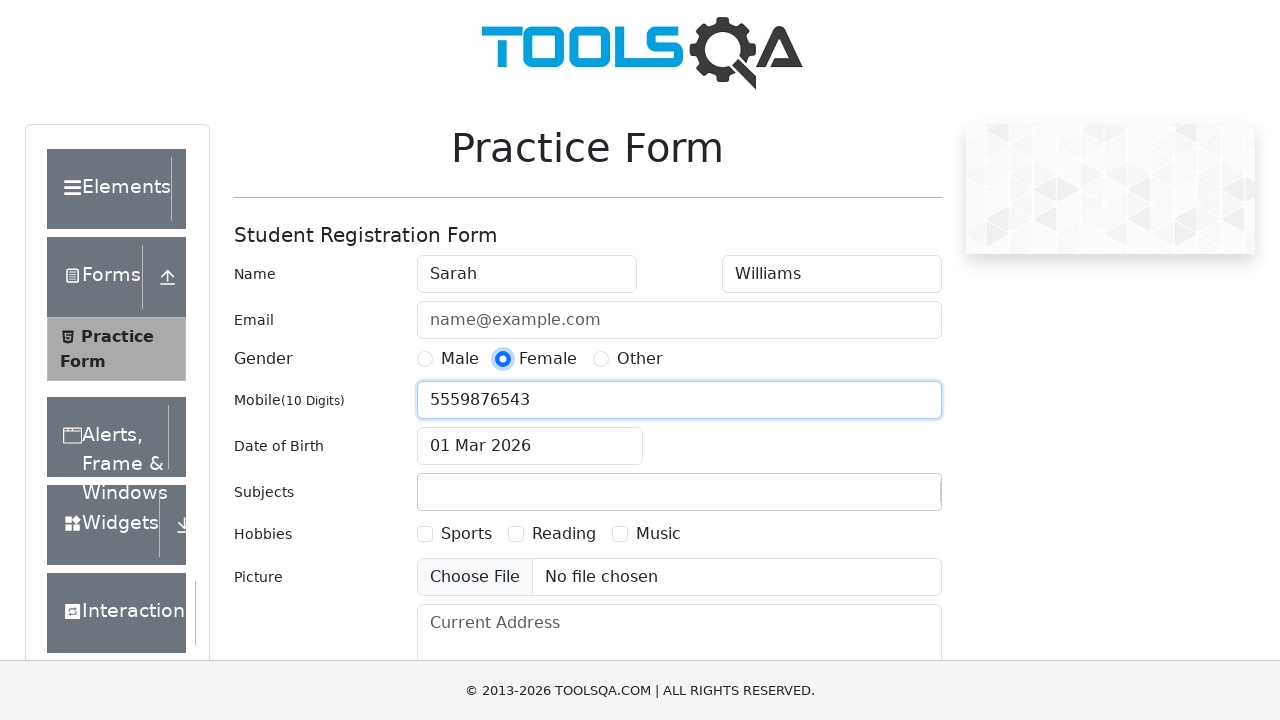

Selected hobbies checkbox at (466, 534) on label[for='hobbies-checkbox-1']
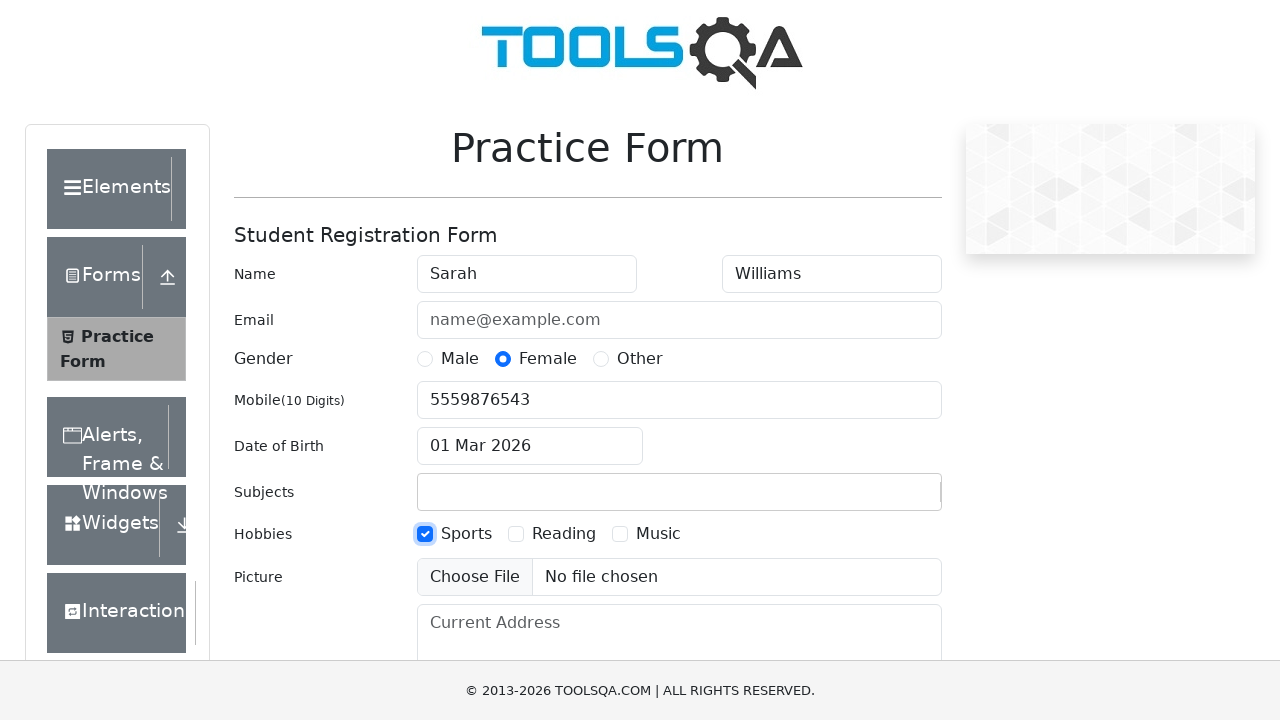

Filled email field with 'sarah.williams@example.com' on #userEmail
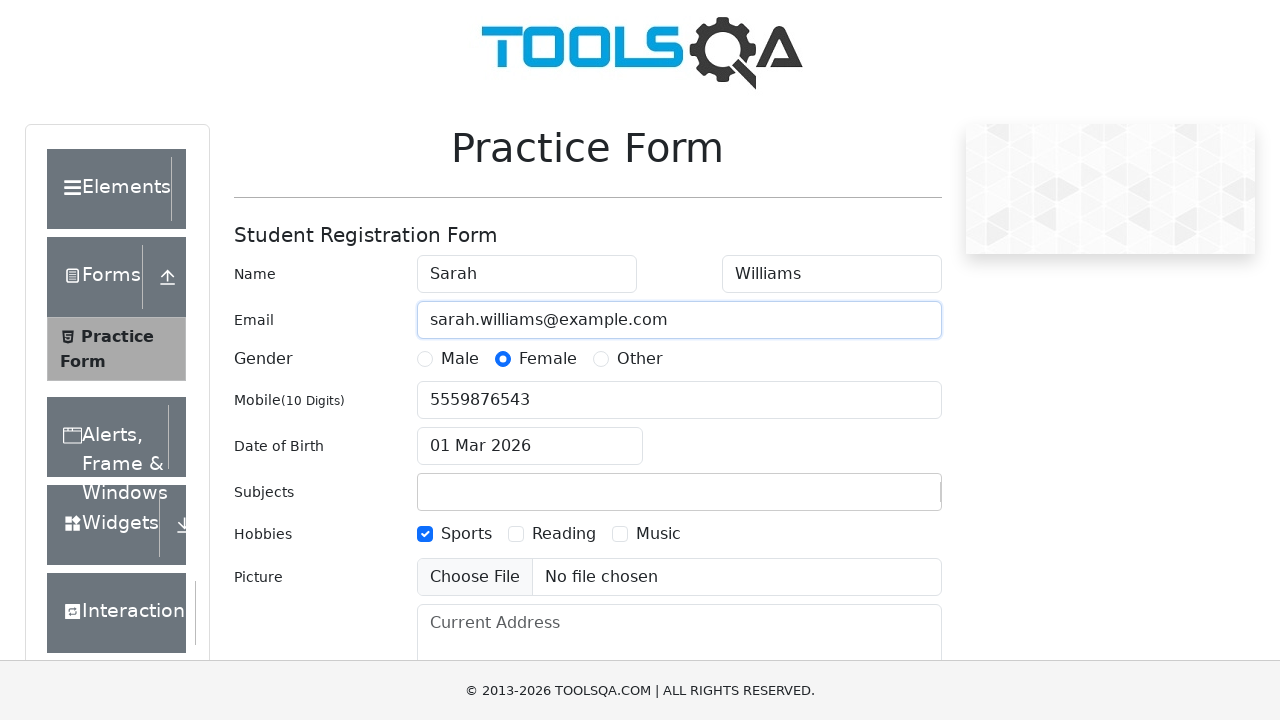

Clicked date of birth field to open date picker at (530, 446) on #dateOfBirthInput
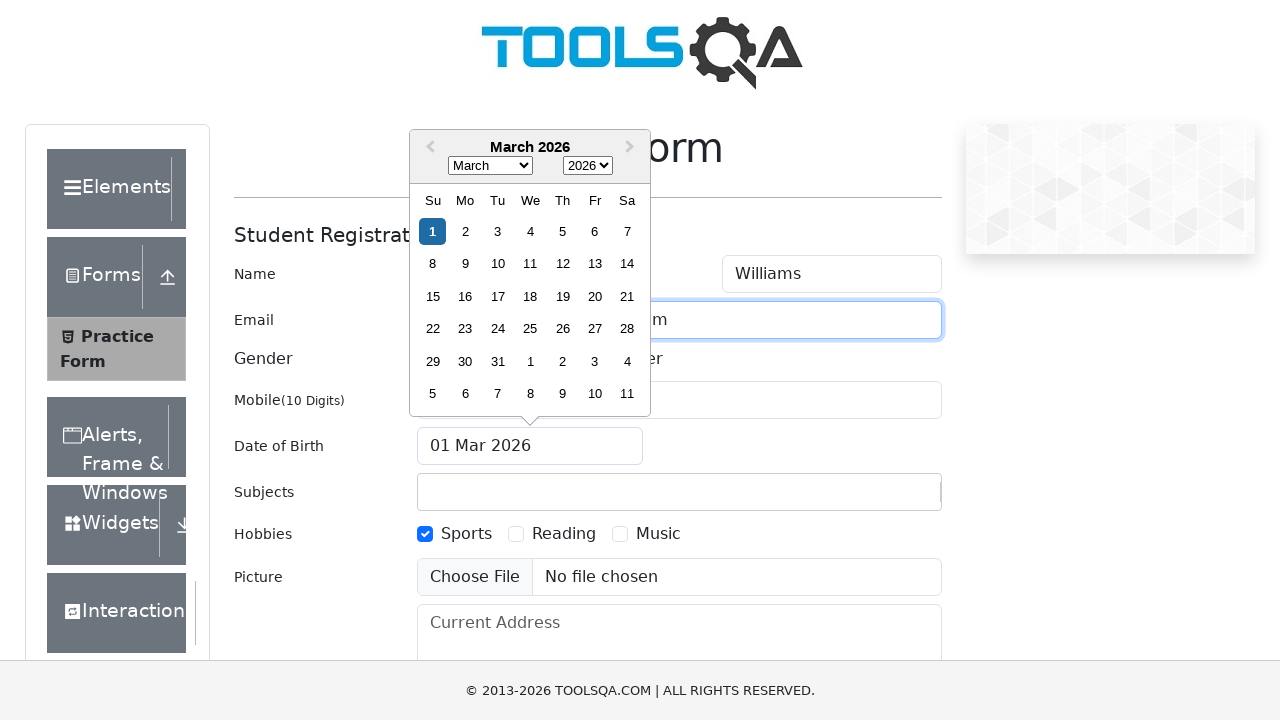

Selected month (June) from date picker on .react-datepicker__month-select
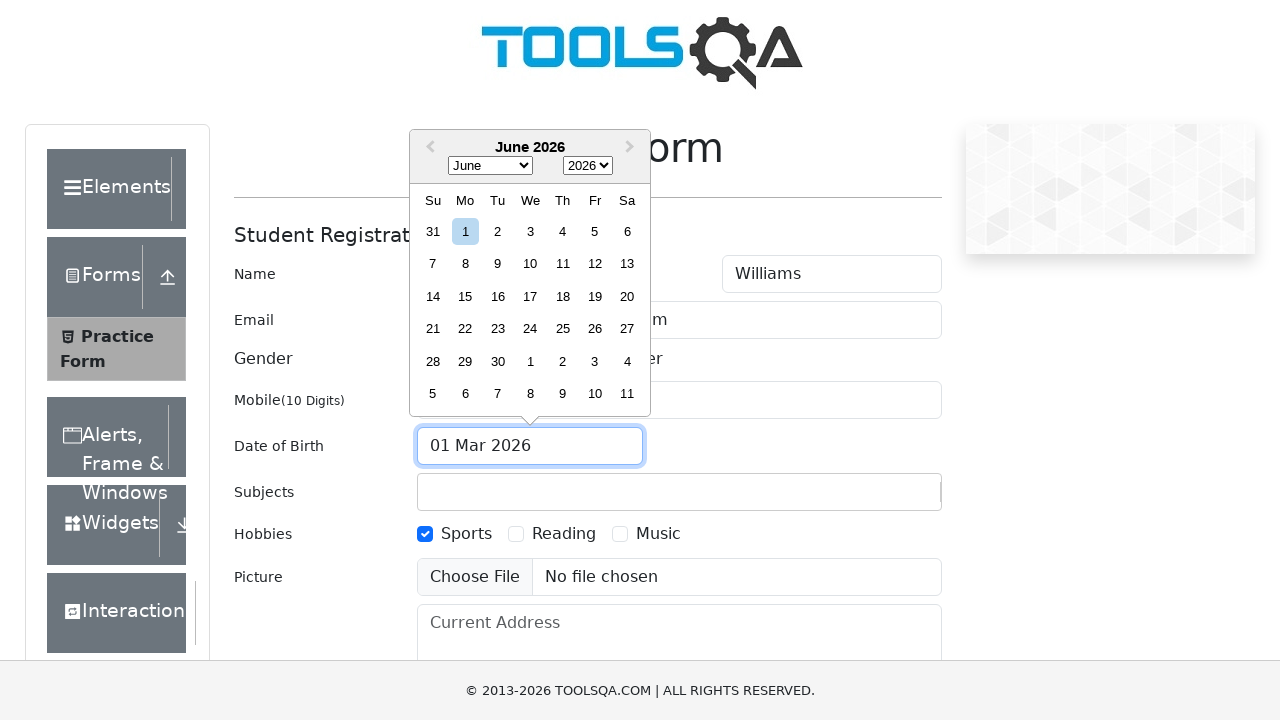

Selected year (1995) from date picker on .react-datepicker__year-select
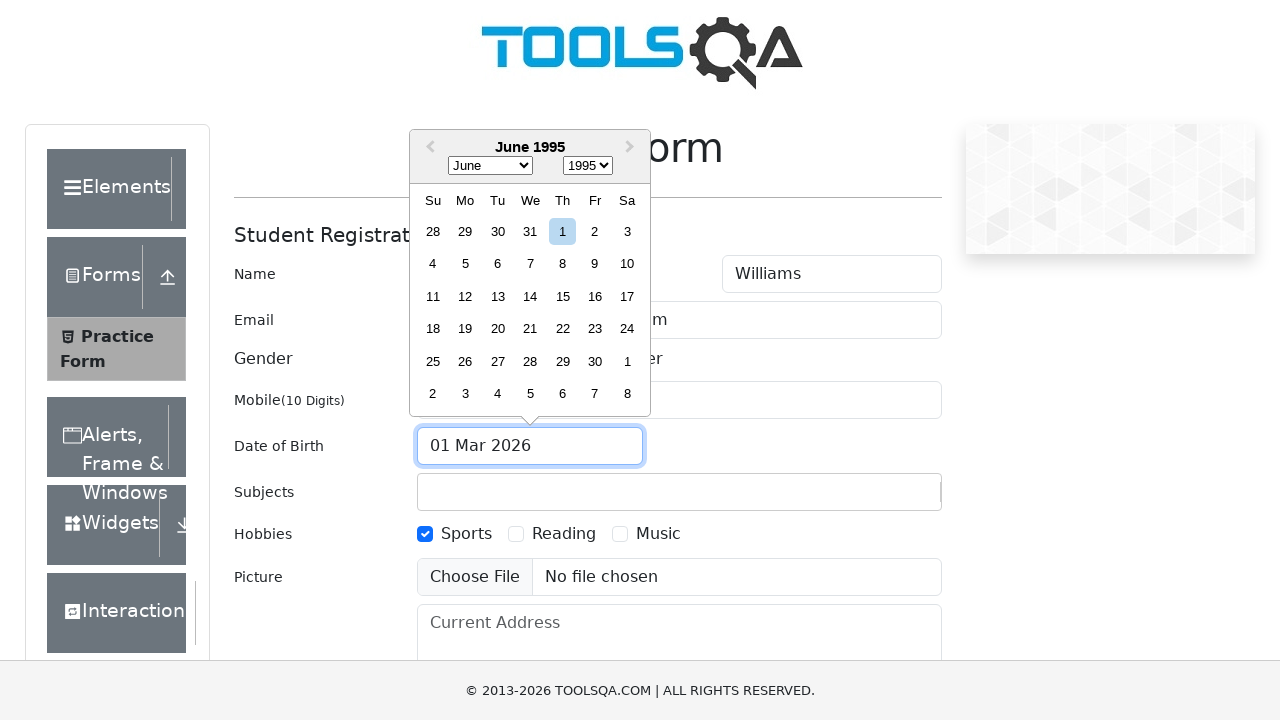

Selected day (15) from date picker at (562, 296) on .react-datepicker__day--015
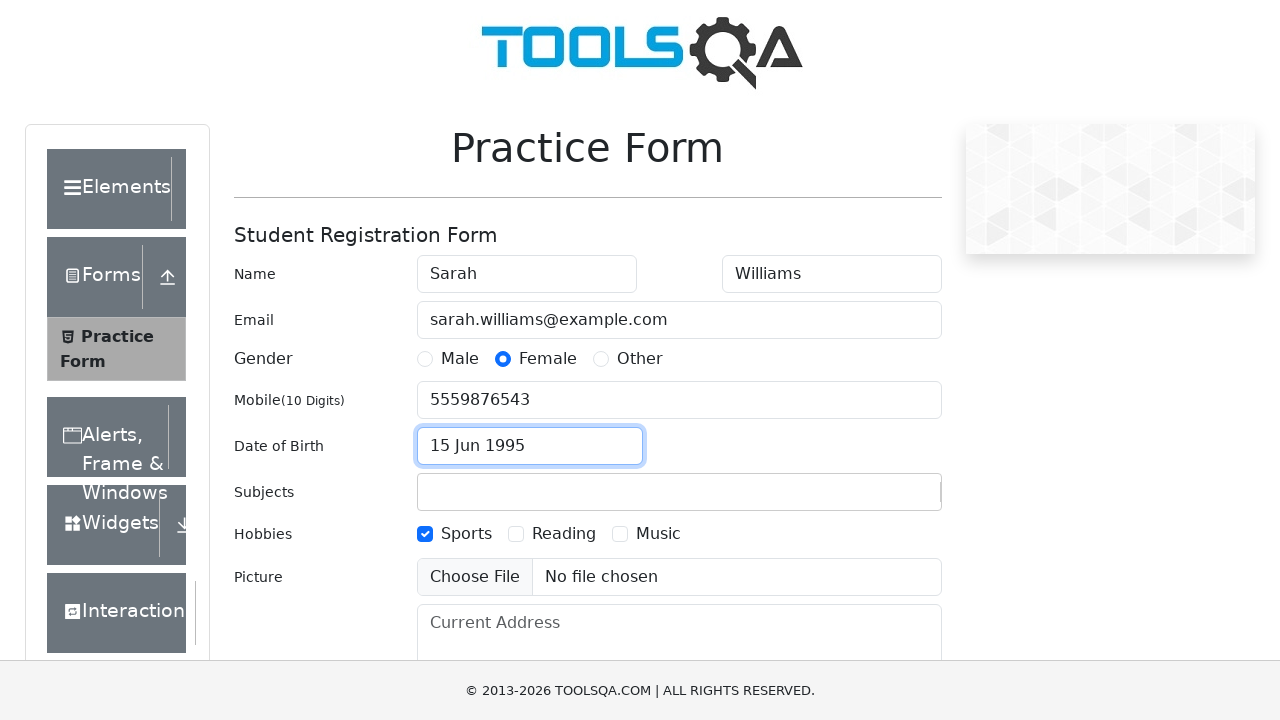

Clicked state dropdown to open options at (527, 437) on #state
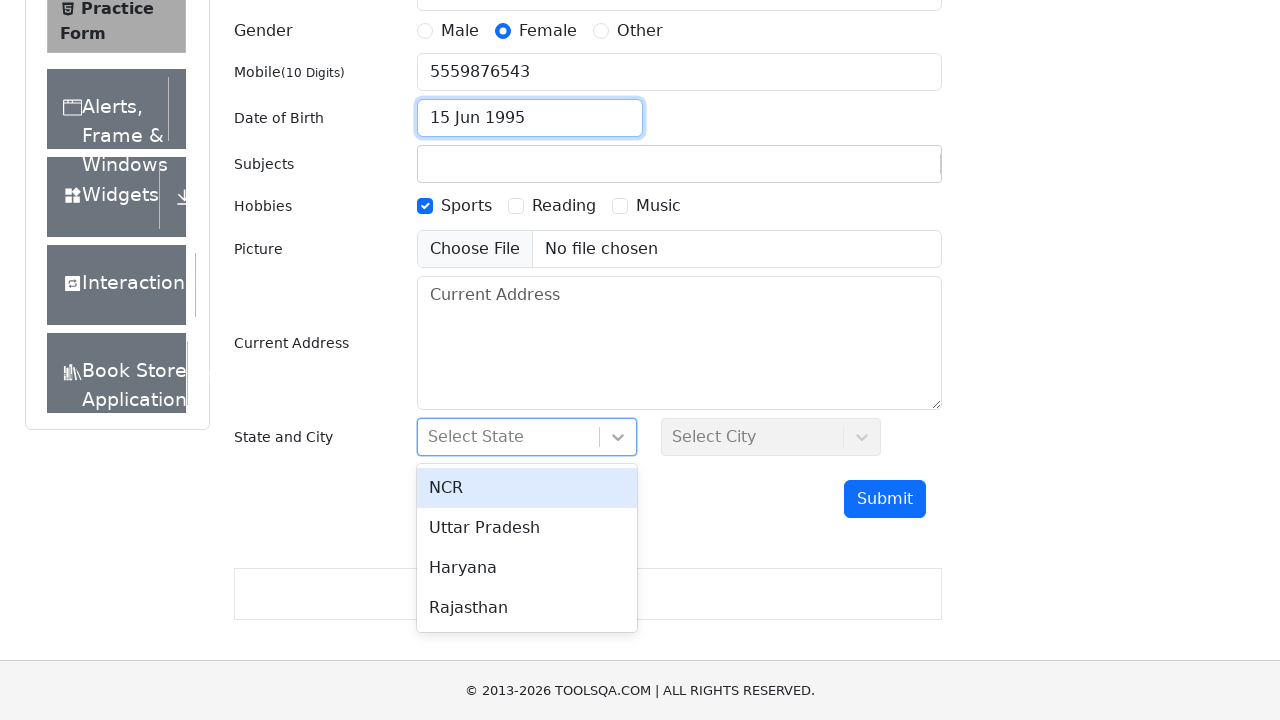

Selected state option from dropdown at (527, 528) on #react-select-3-option-1
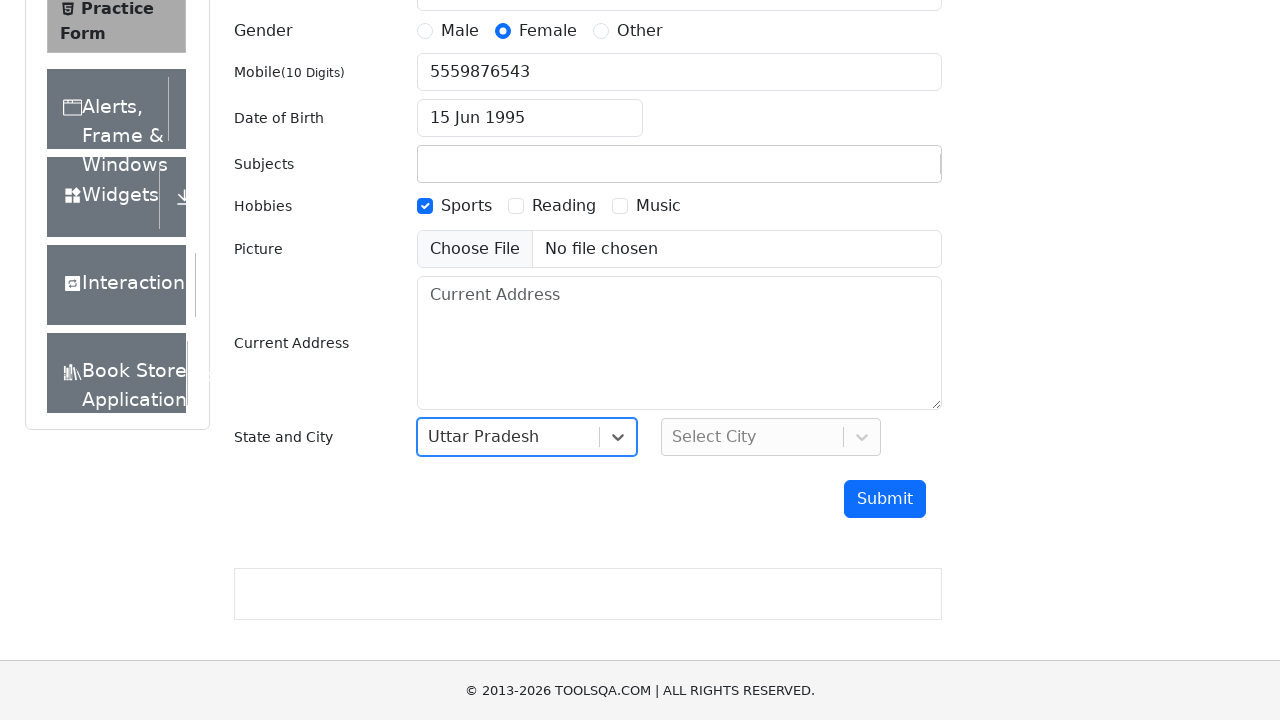

Clicked city dropdown to open options at (771, 437) on #city
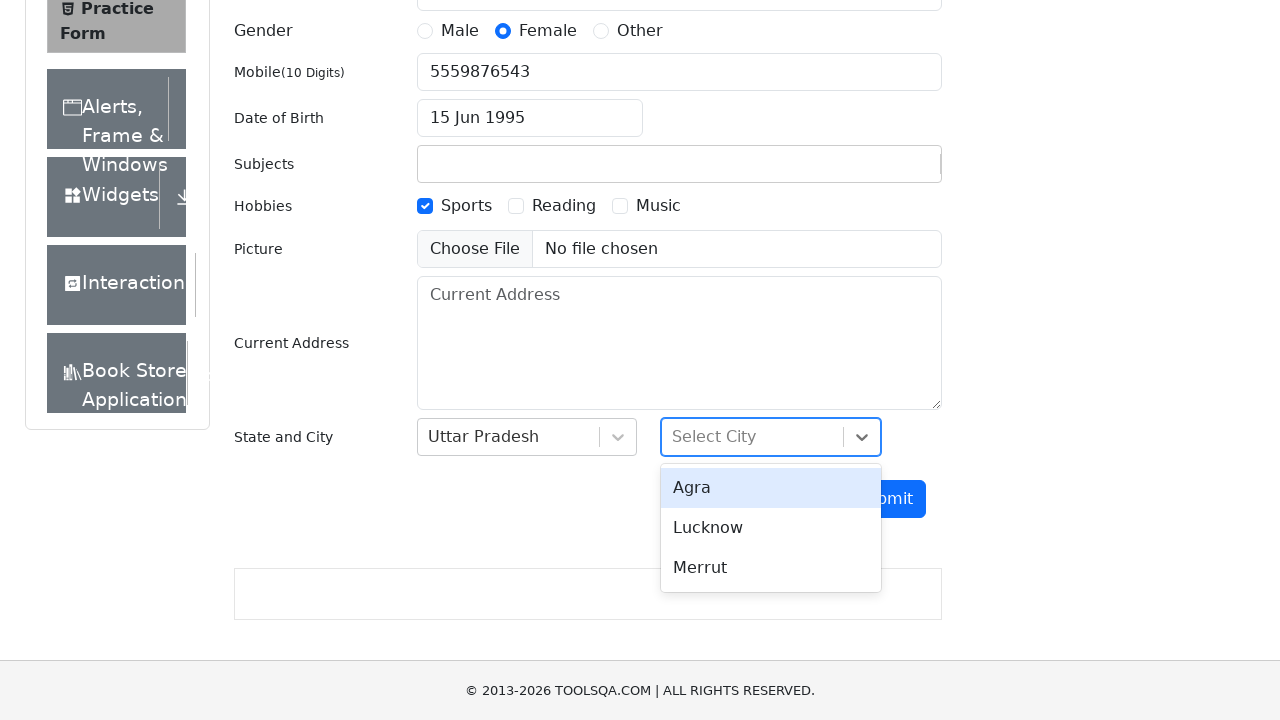

Selected city option from dropdown at (771, 488) on #react-select-4-option-0
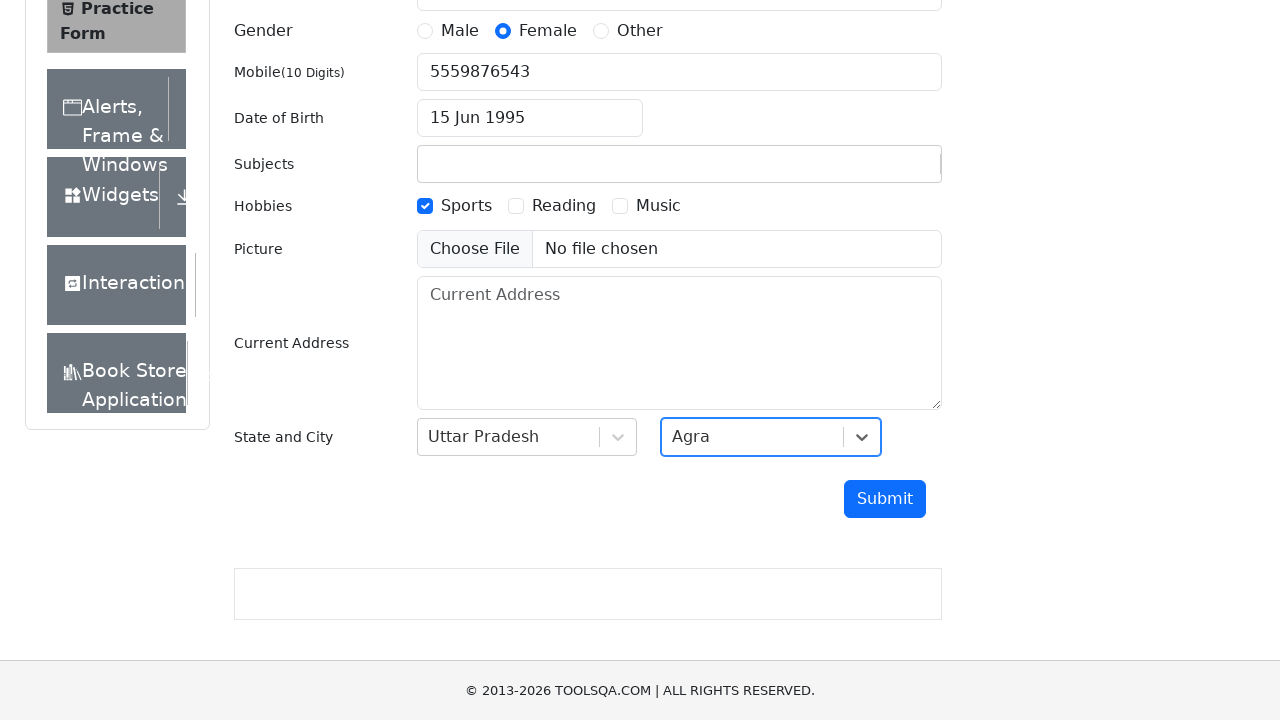

Clicked submit button to submit the form at (885, 499) on #submit
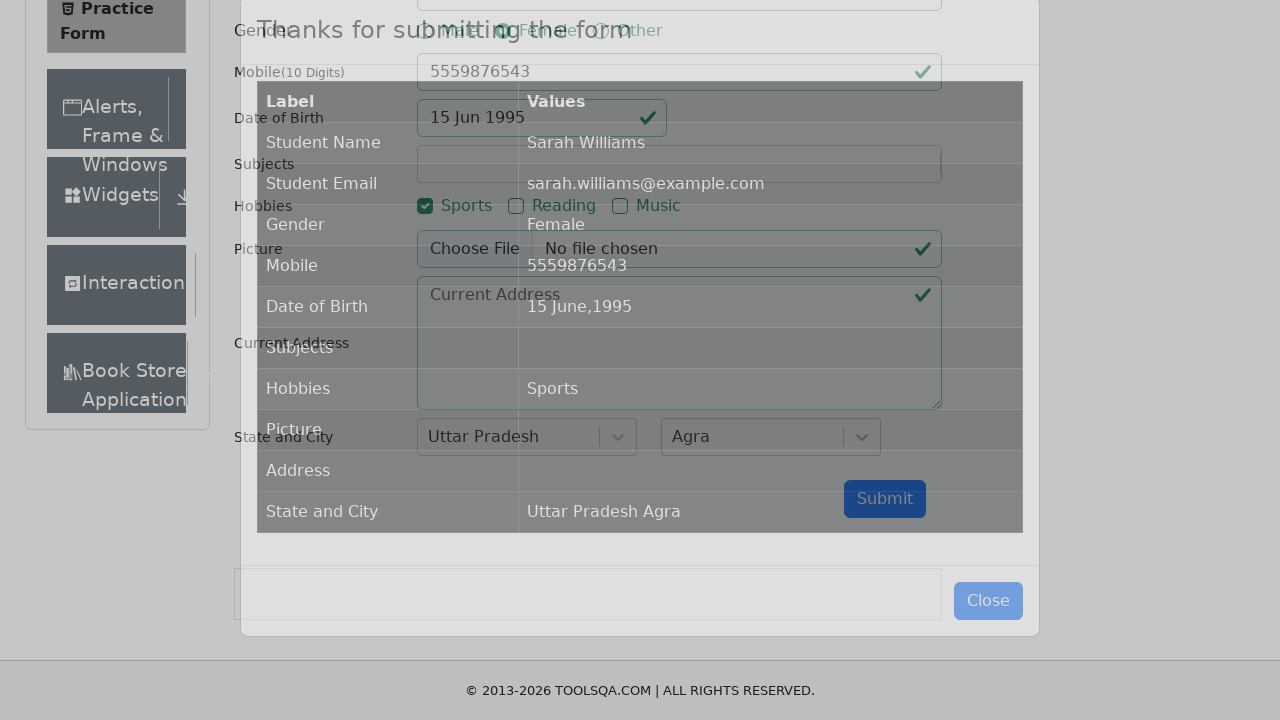

Confirmation modal appeared - form submission successful
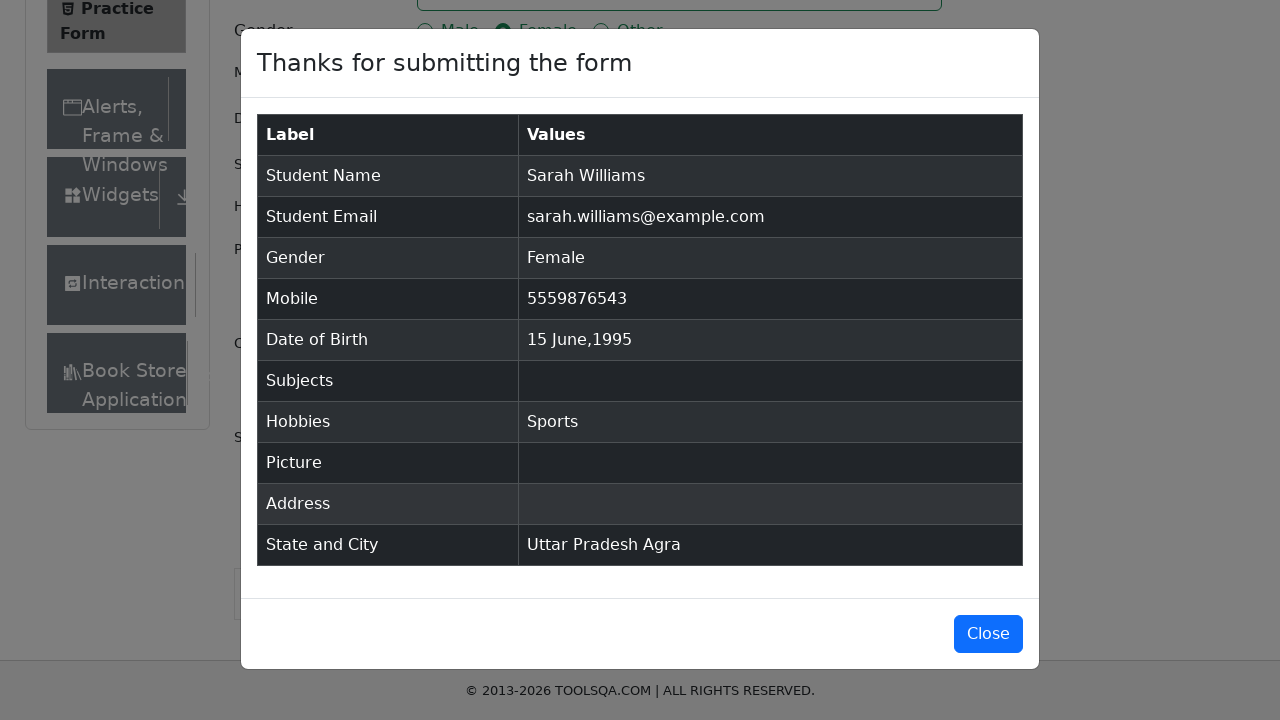

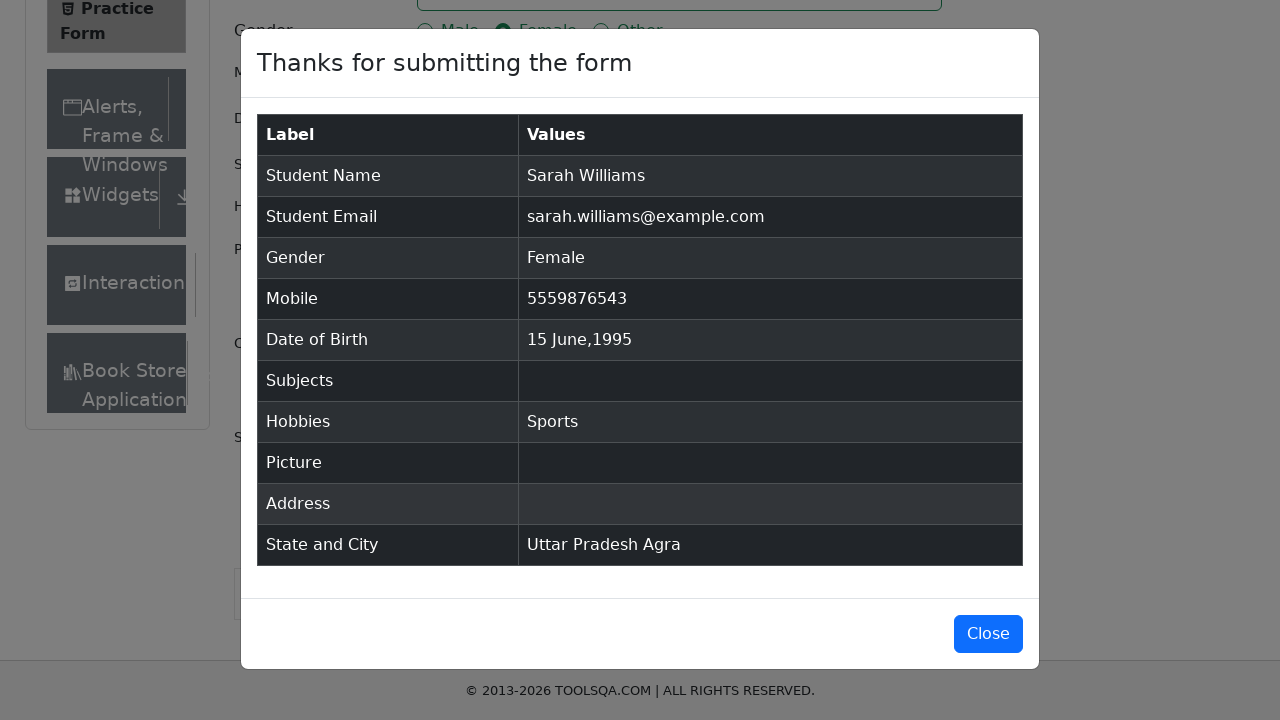